Tests JavaScript prompt alert functionality by clicking a button to trigger a prompt, entering text into the prompt, and accepting it

Starting URL: https://demoqa.com/alerts

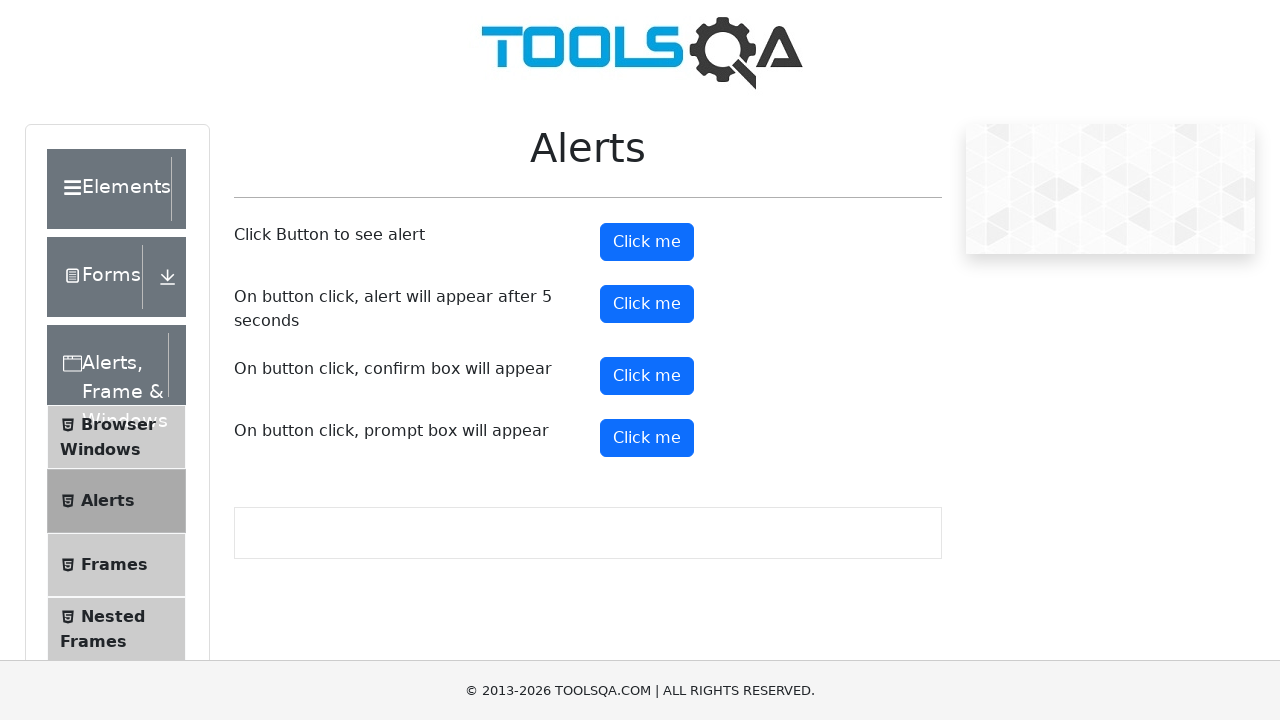

Navigated to alert demo page
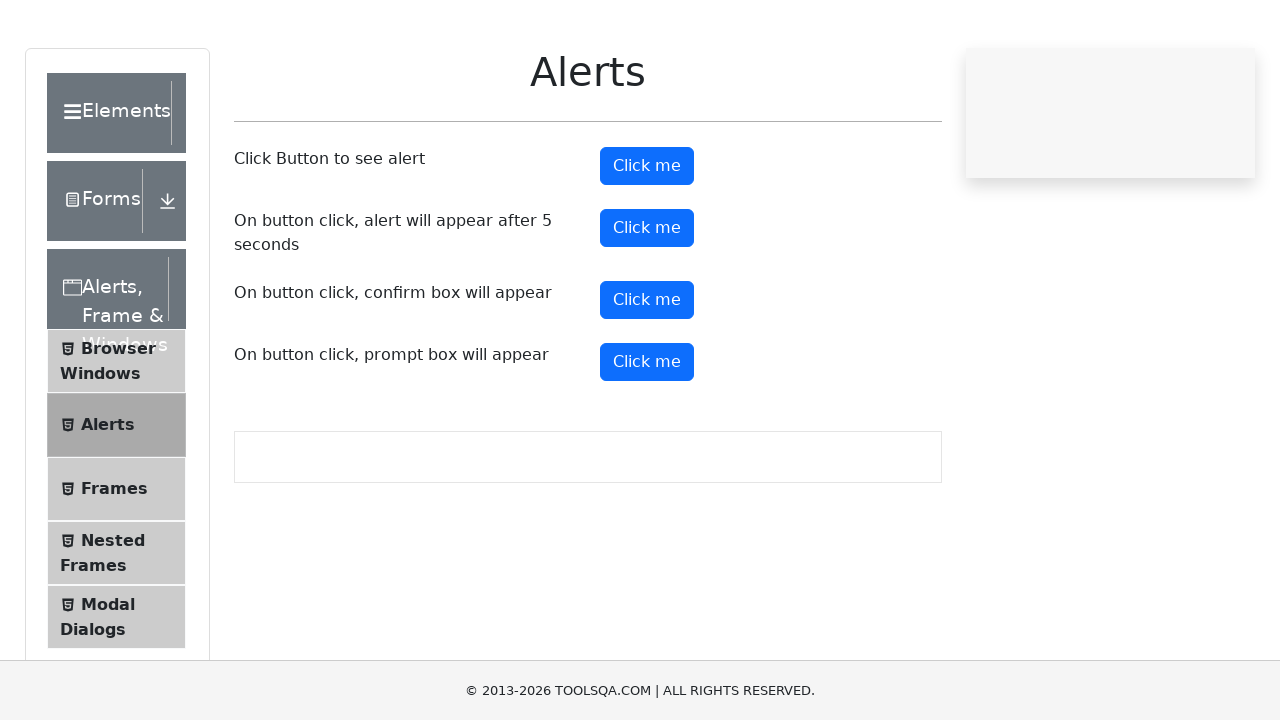

Clicked prompt button to trigger alert at (647, 438) on #promtButton
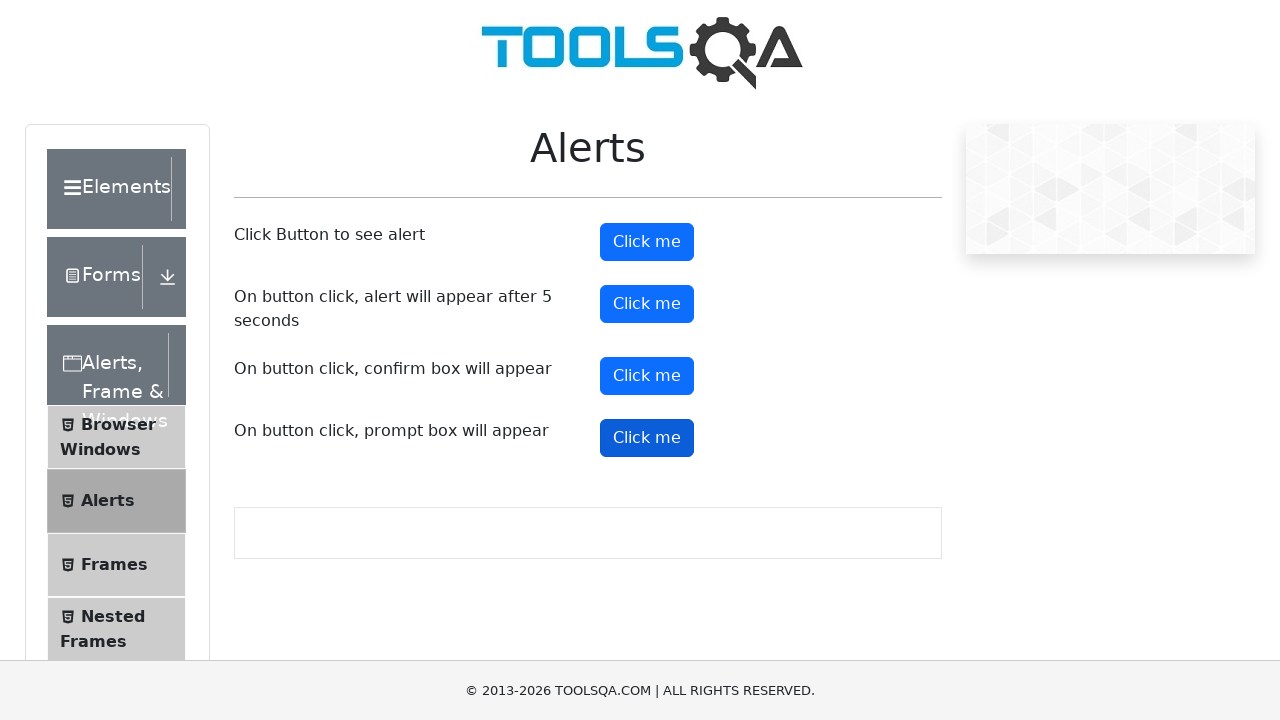

Set up dialog handler to accept prompt with text 'anju'
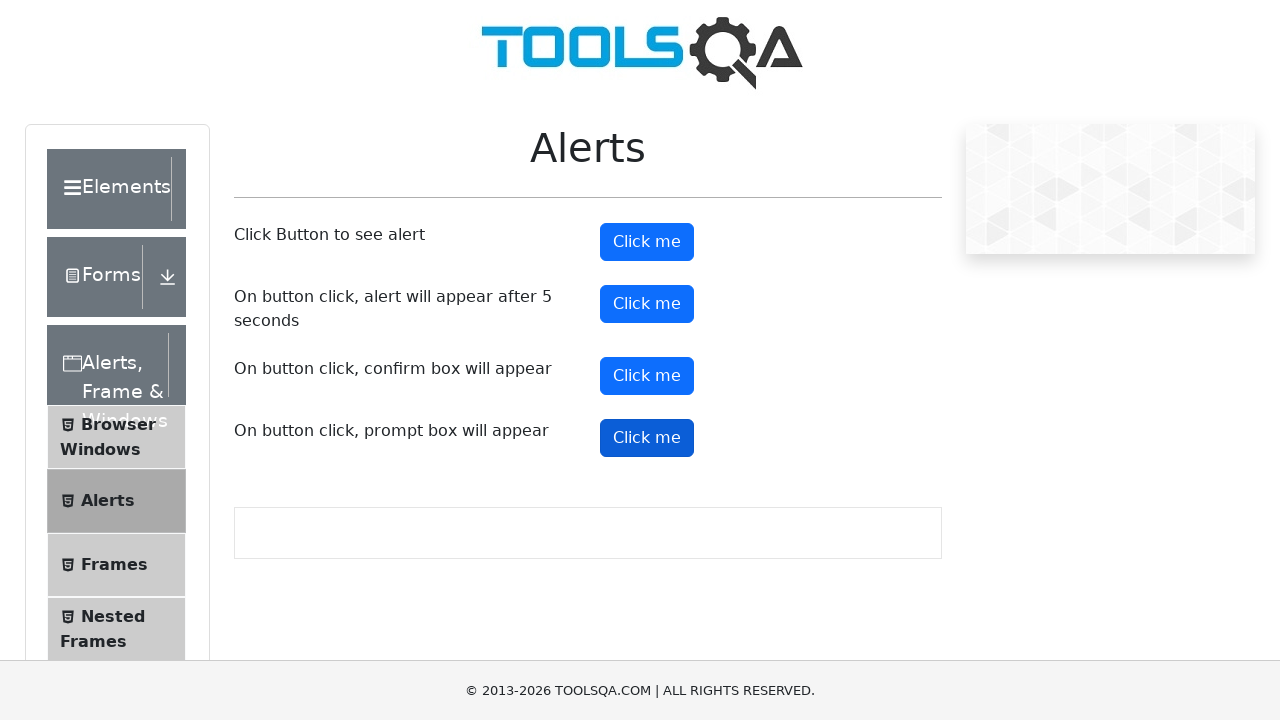

Clicked prompt button again to trigger dialog with handler active at (647, 438) on #promtButton
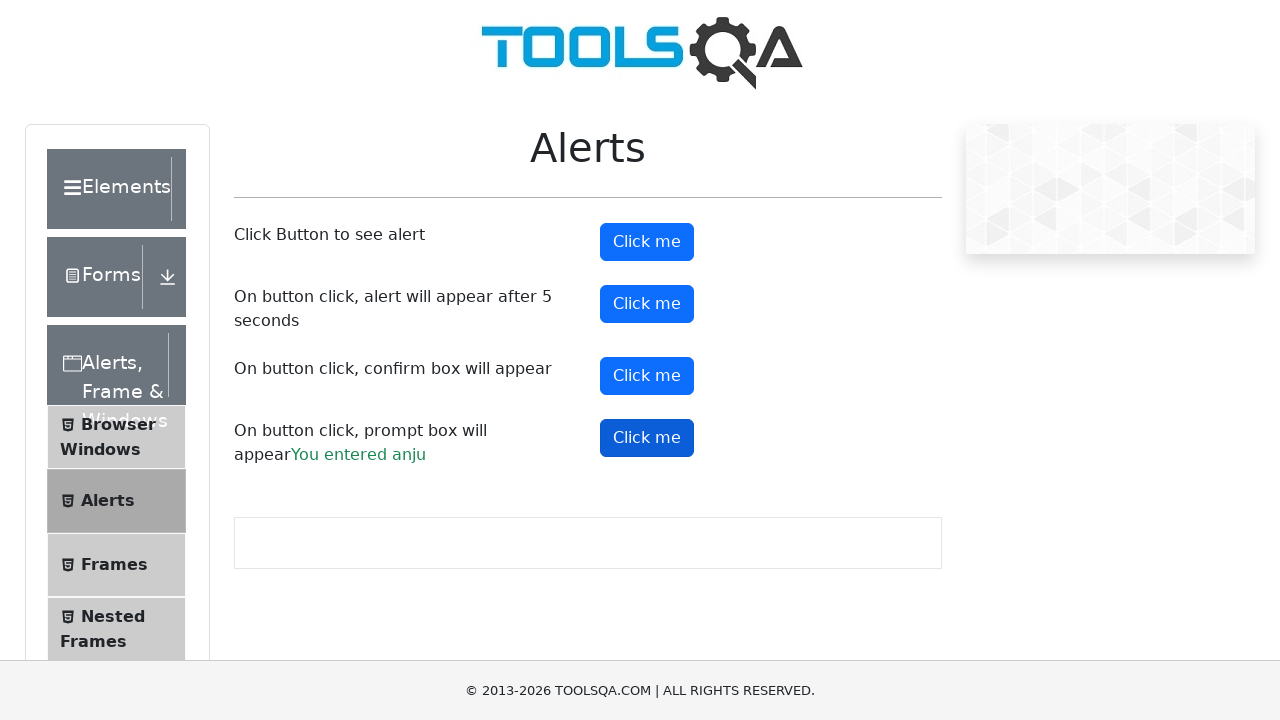

Prompt result displayed on page
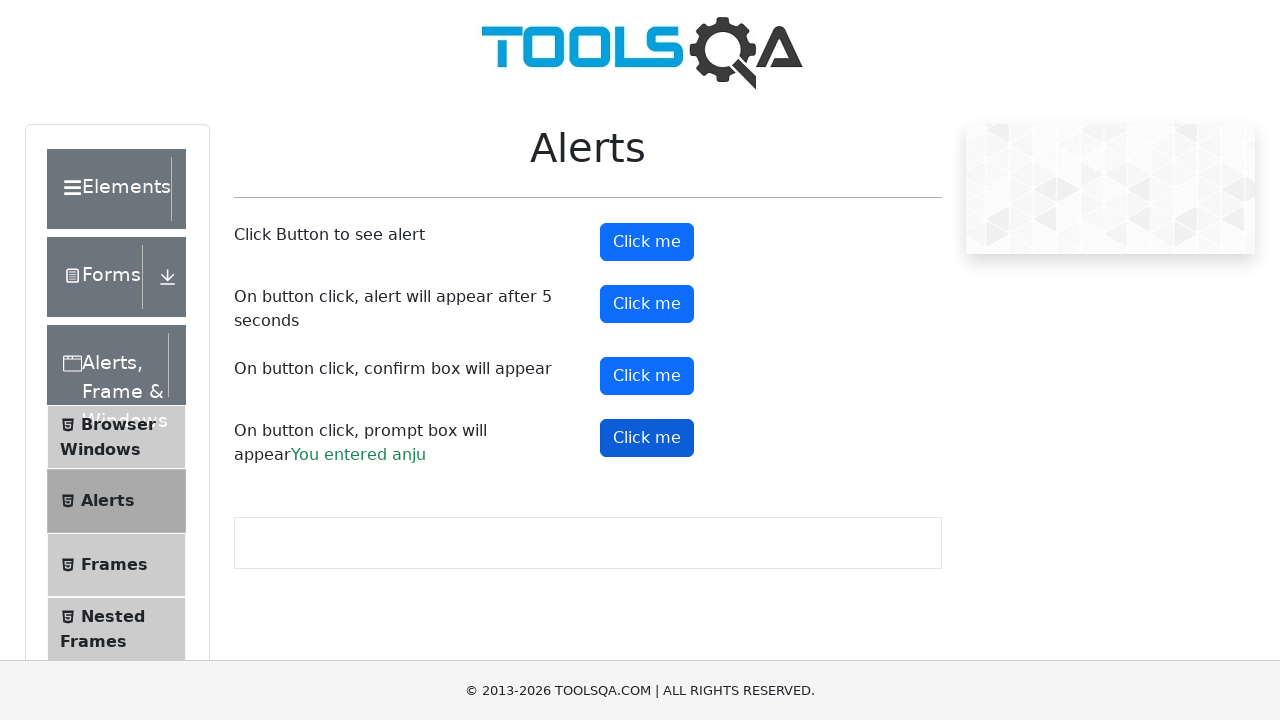

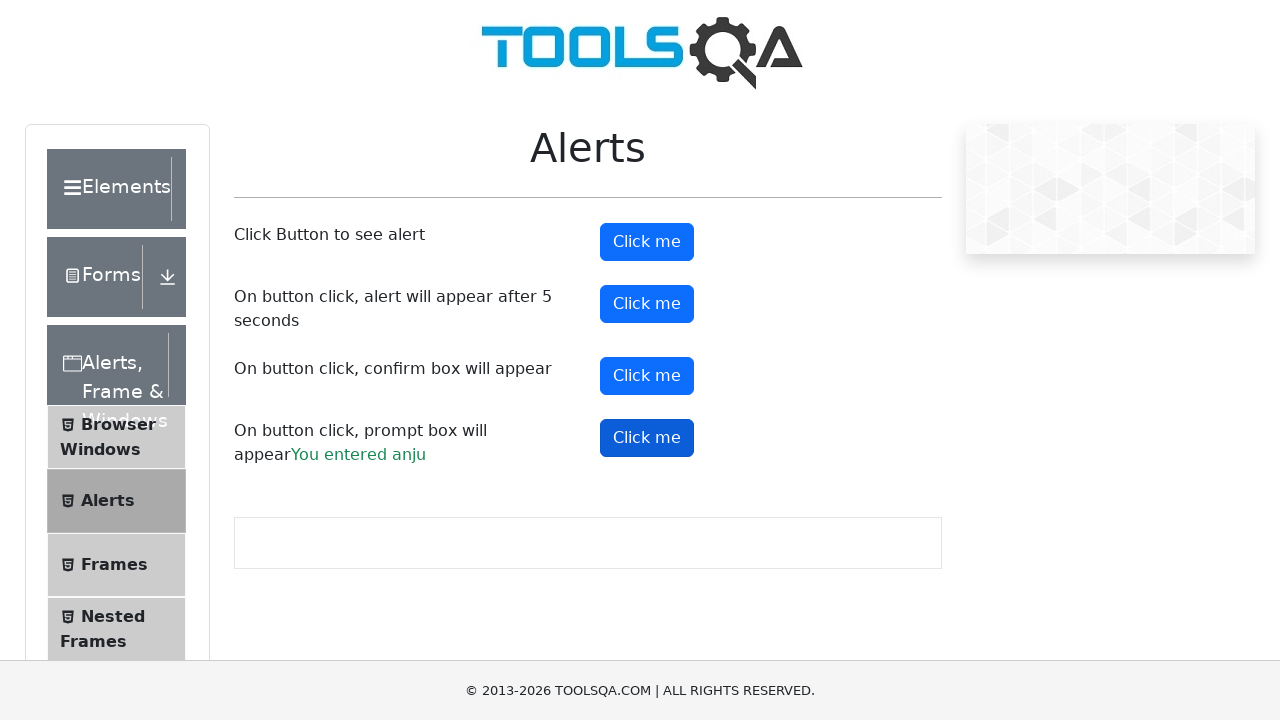